Tests alert handling in W3Schools Try It editor by switching to an iframe, clicking a button to trigger an alert, and accepting it

Starting URL: https://www.w3schools.com/jsref/tryit.asp?filename=tryjsref_alert

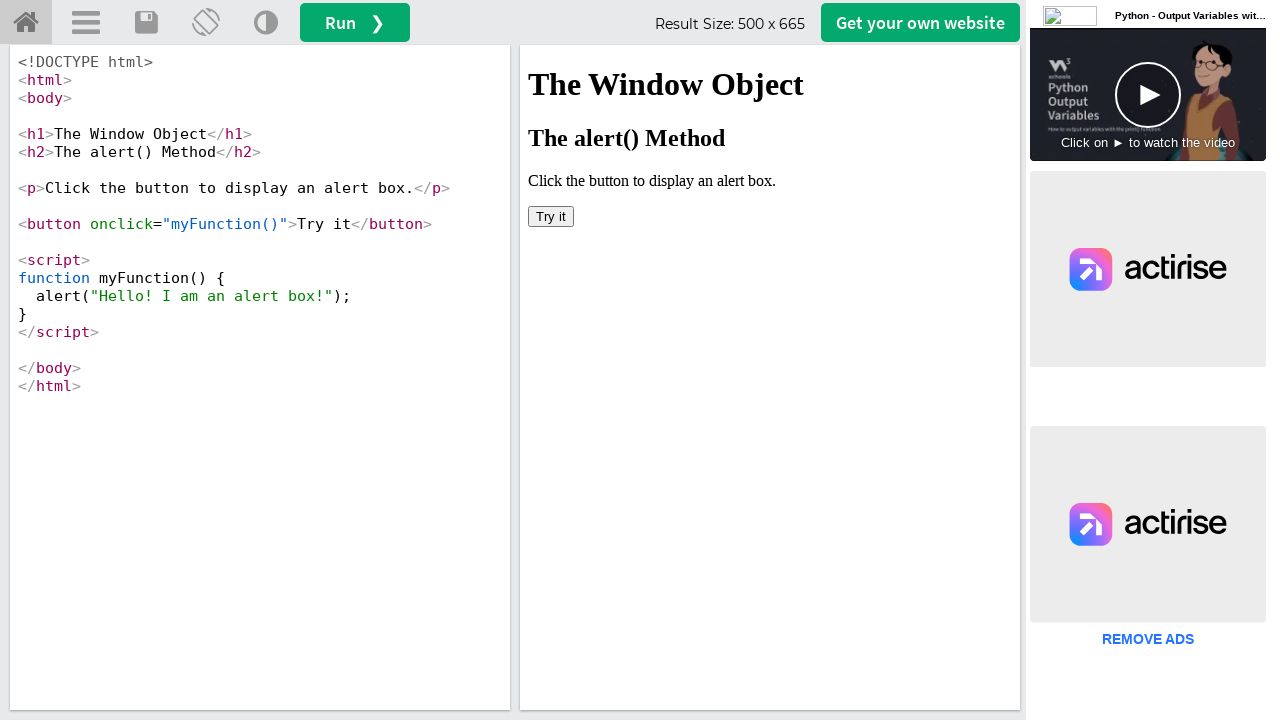

Switched to iframeResult frame containing the Try It editor
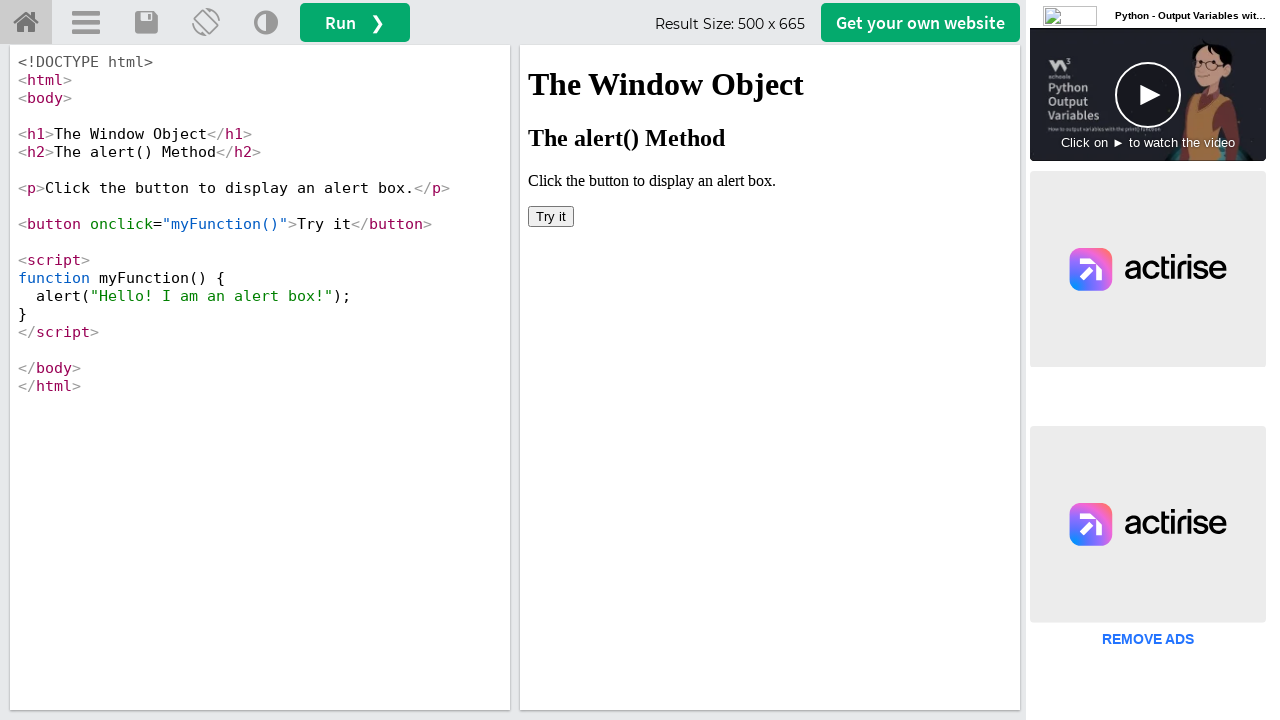

Clicked button in iframe to trigger alert dialog at (551, 216) on button
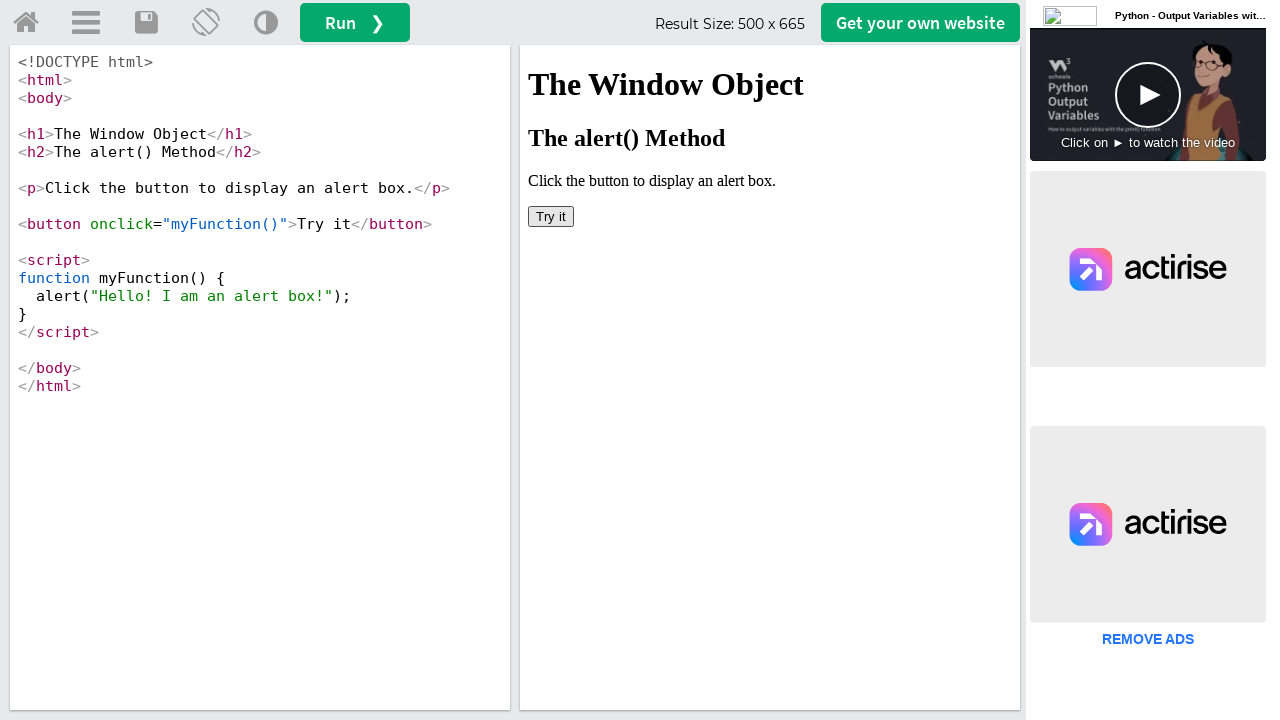

Set up dialog handler to accept alert
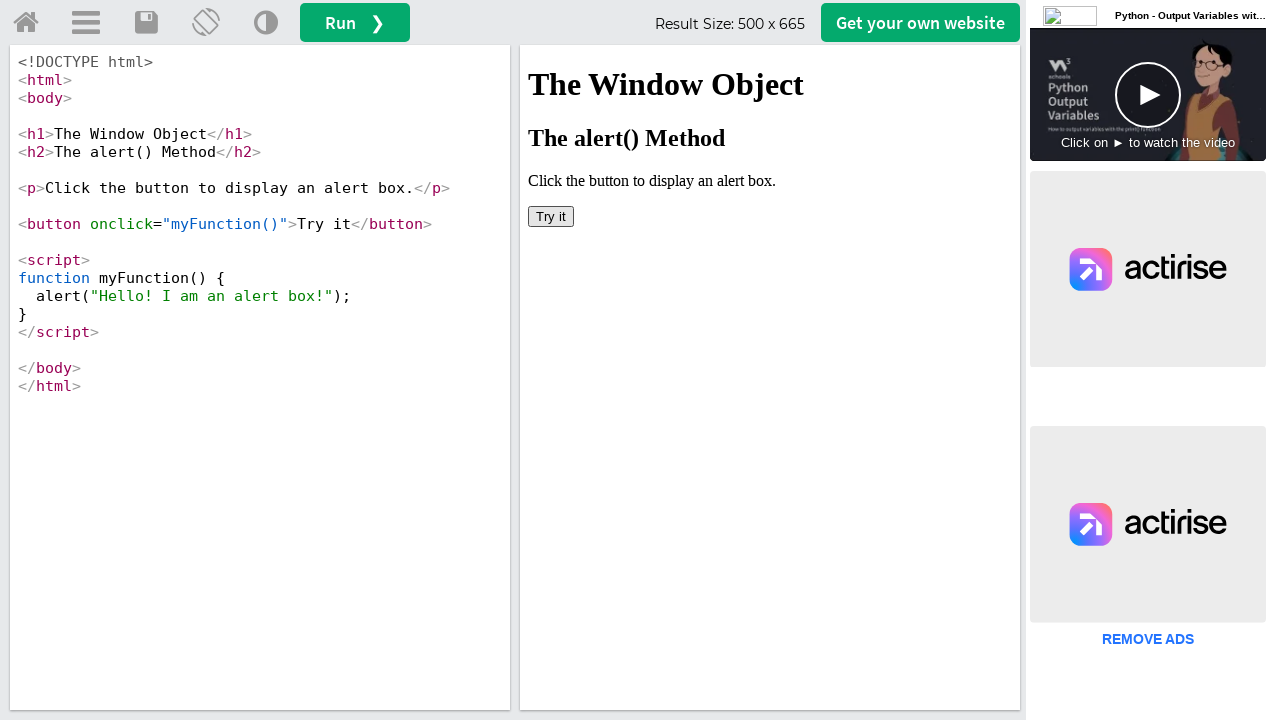

Waited for alert to be processed
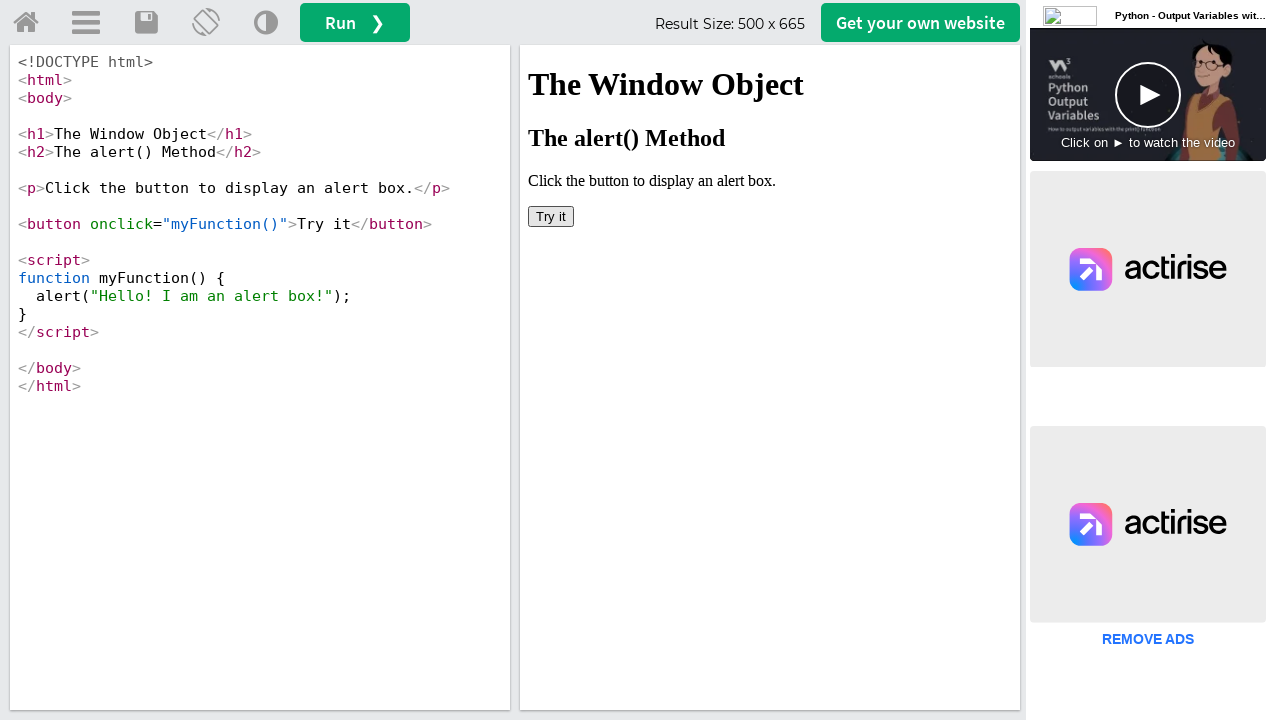

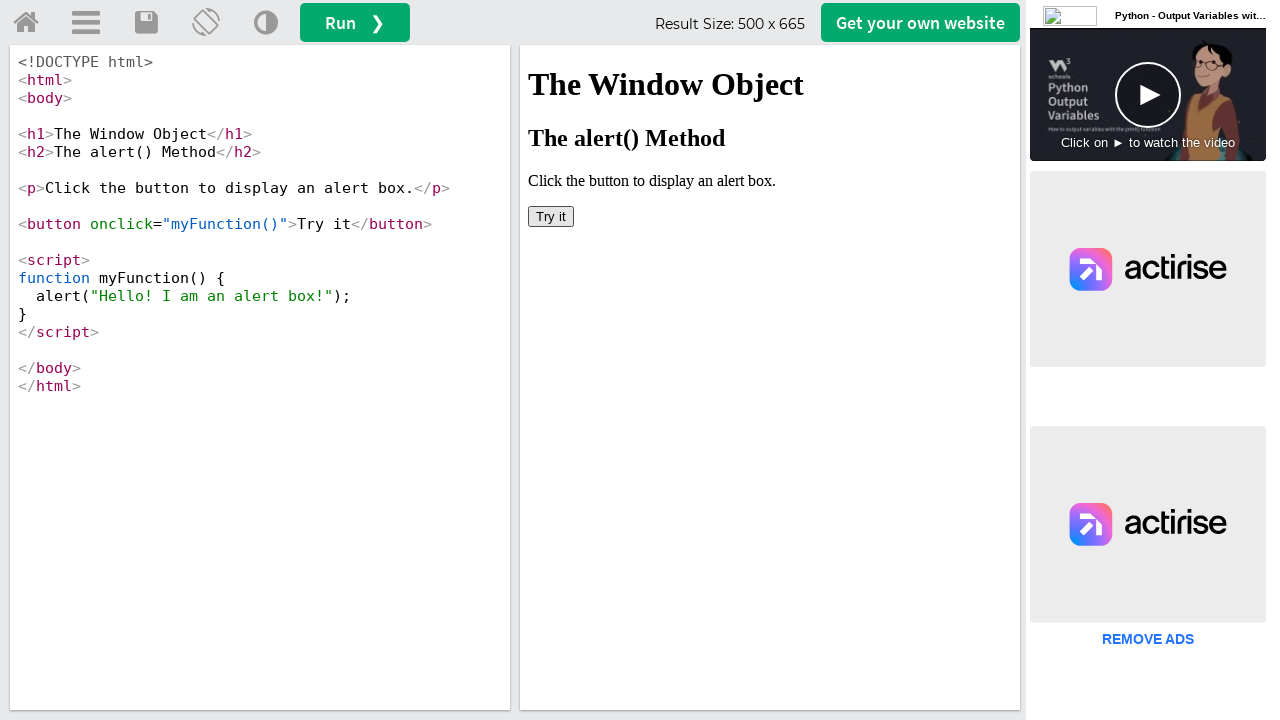